Tests that clicking the "Due" column header twice sorts the table data in descending order

Starting URL: http://the-internet.herokuapp.com/tables

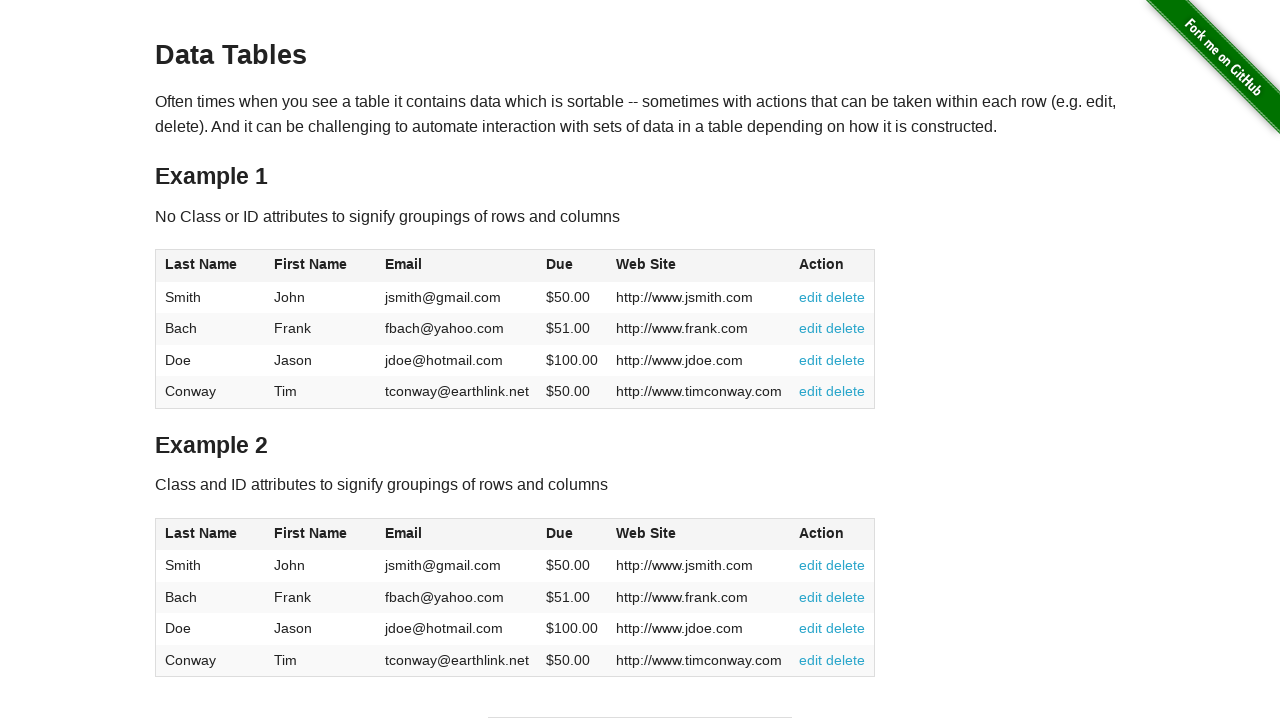

Clicked Due column header first time to sort ascending at (572, 266) on #table1 thead tr th:nth-of-type(4)
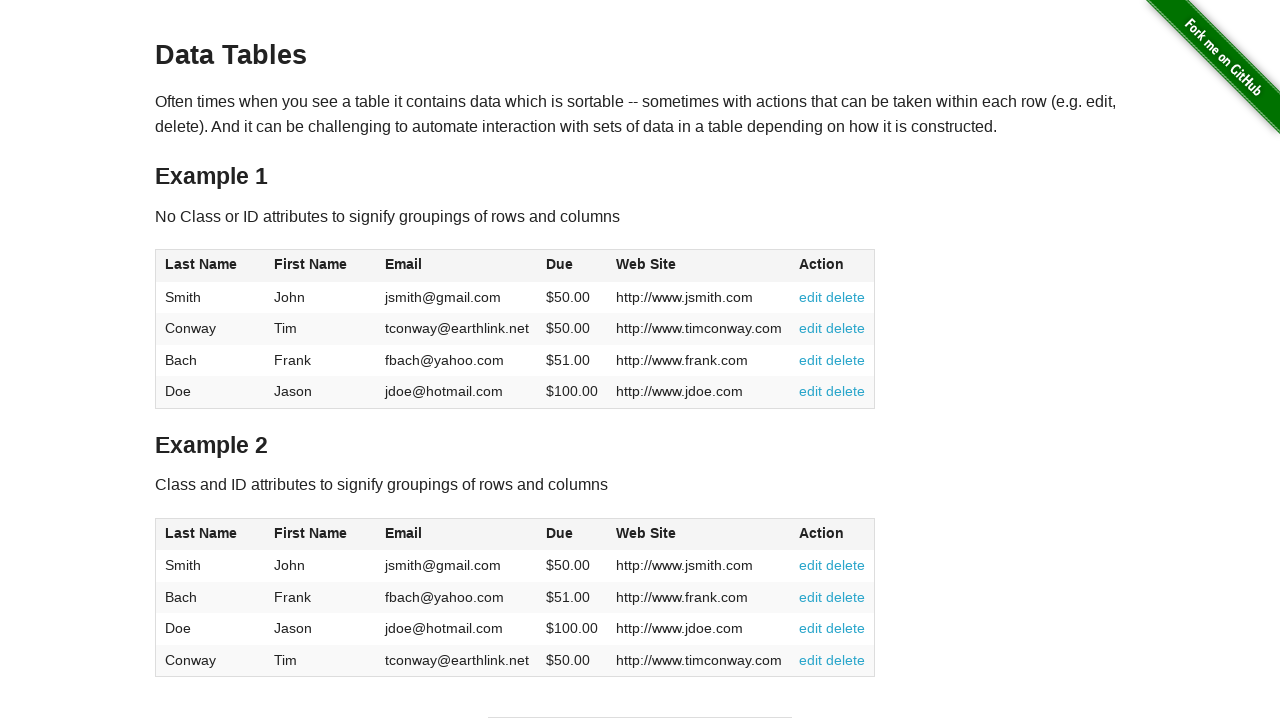

Clicked Due column header second time to sort descending at (572, 266) on #table1 thead tr th:nth-of-type(4)
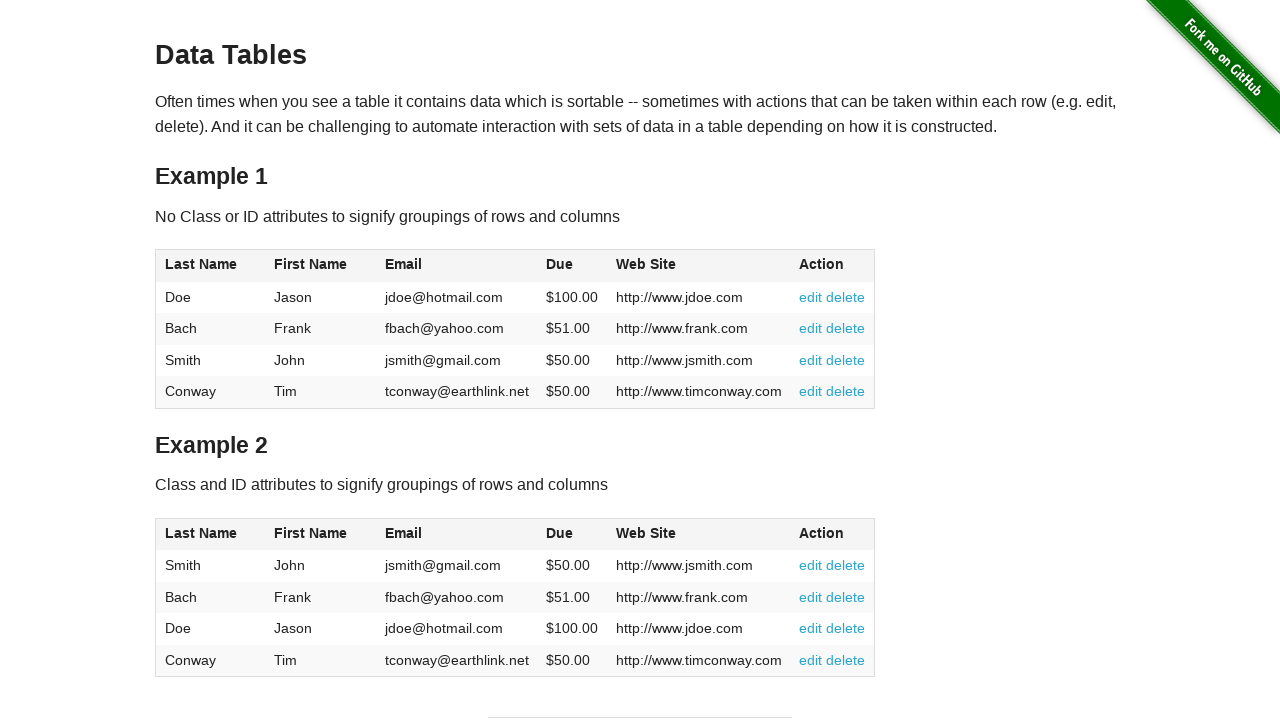

Table due column cells loaded and visible
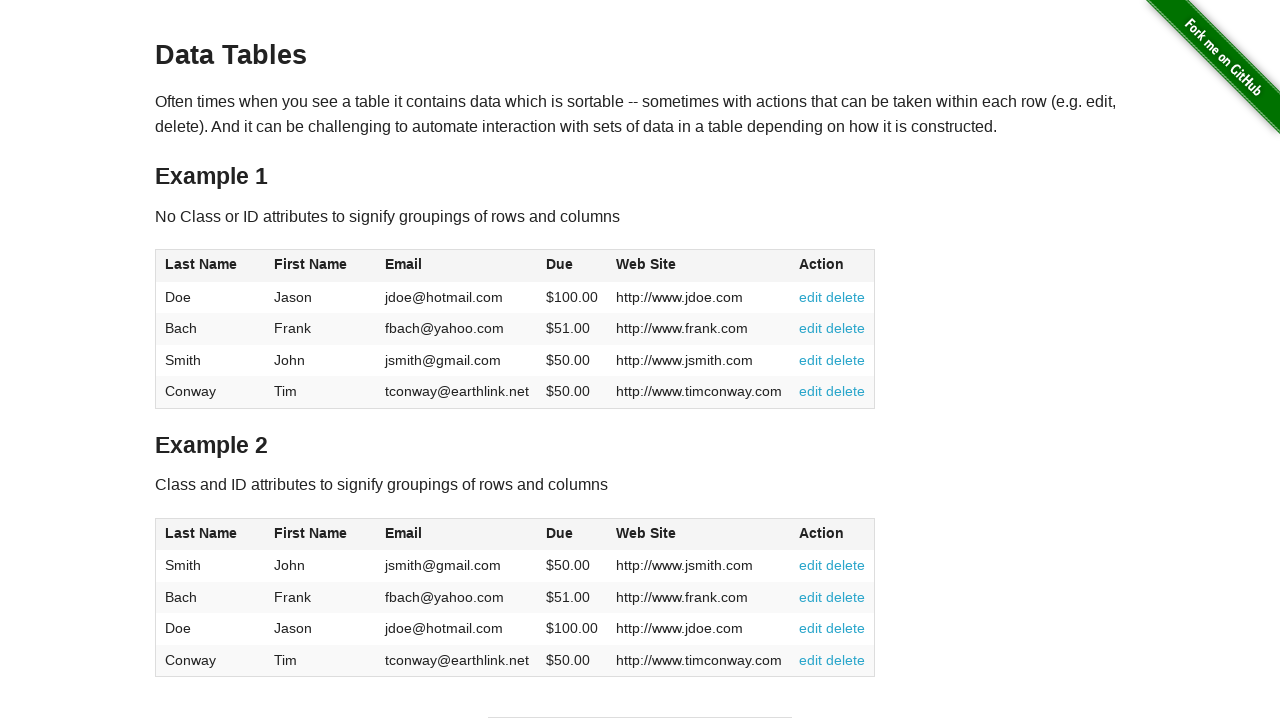

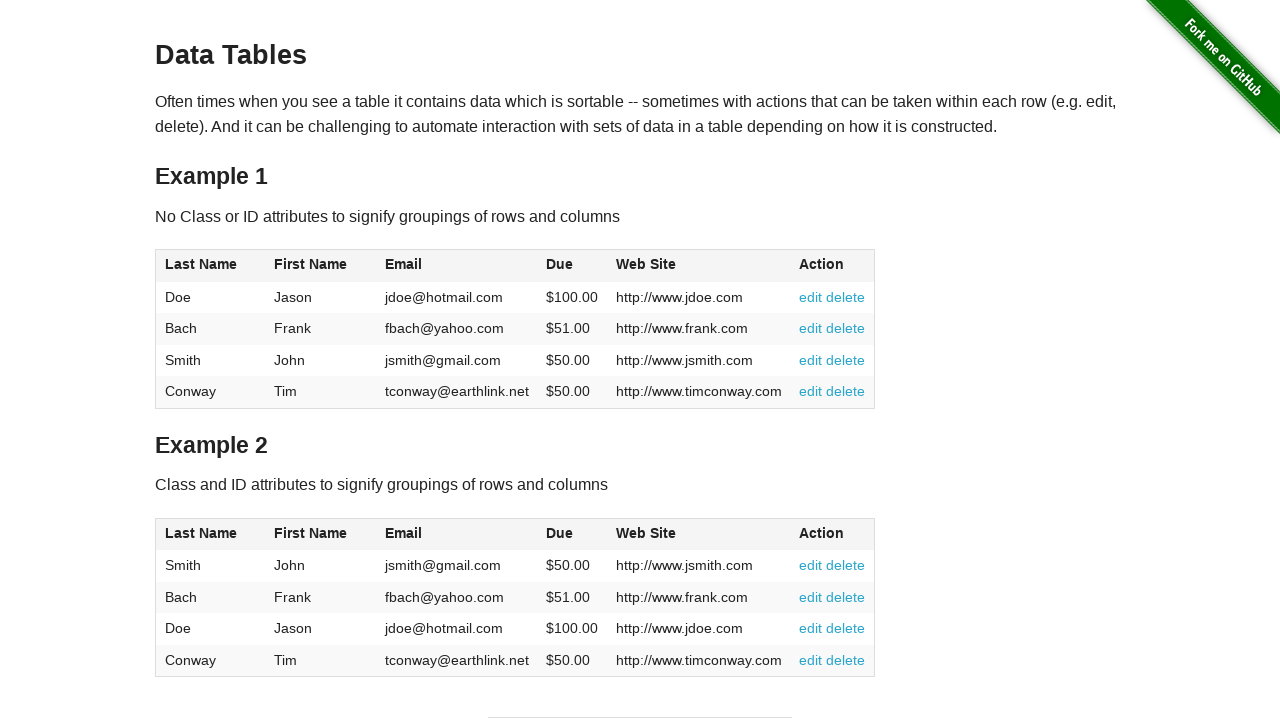